Tests a more robust approach to switching between multiple browser windows by storing window handles before and after opening a new window, then switching between them to verify correct focus.

Starting URL: http://the-internet.herokuapp.com/windows

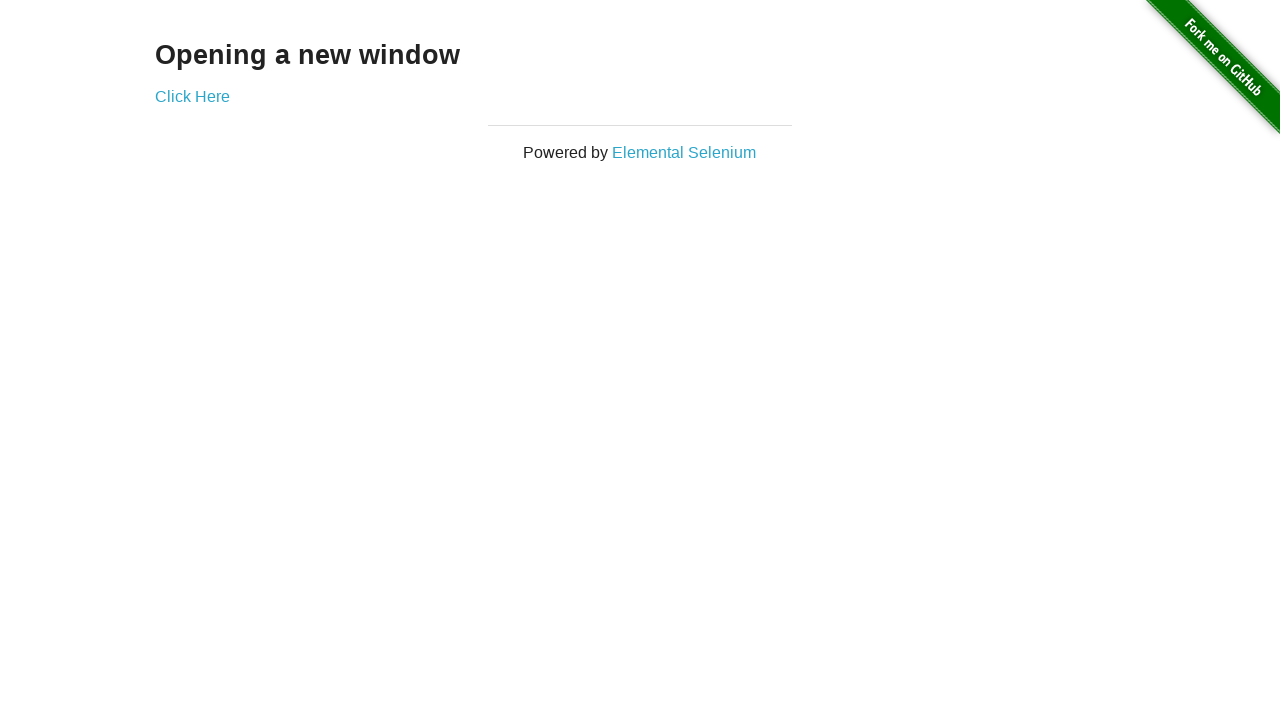

Stored reference to initial page
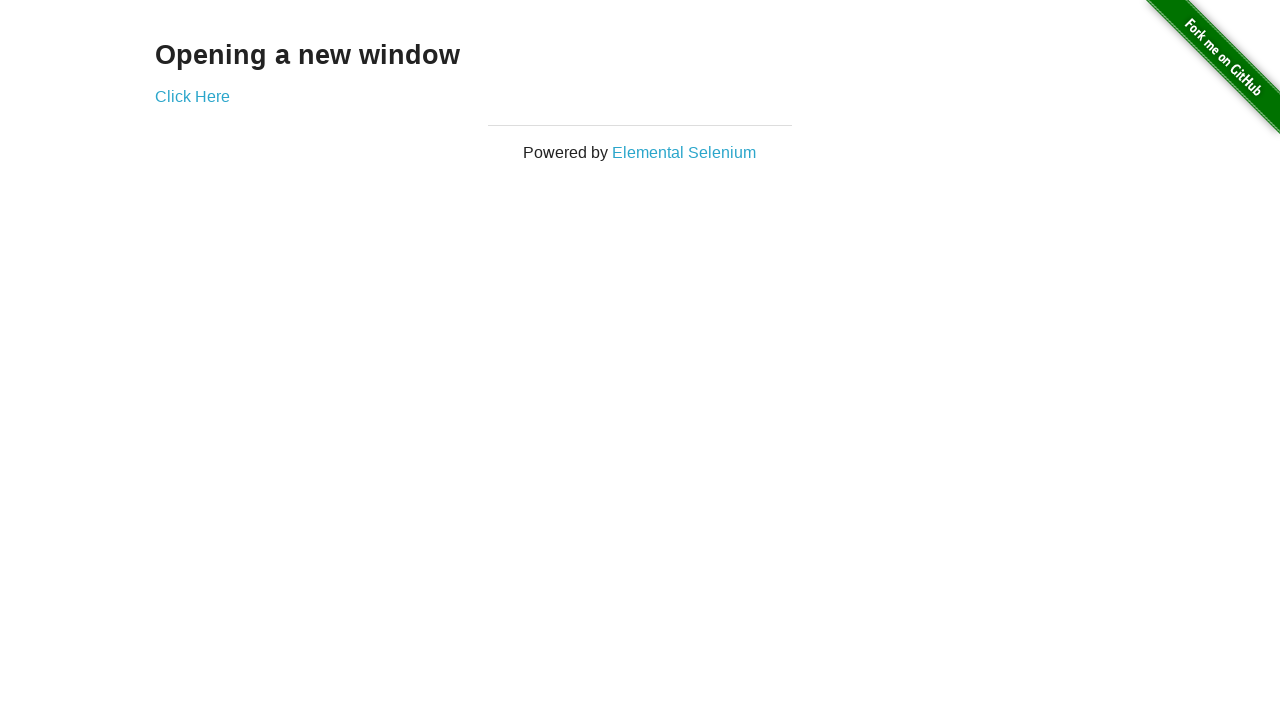

Clicked link that opens new window at (192, 96) on .example a
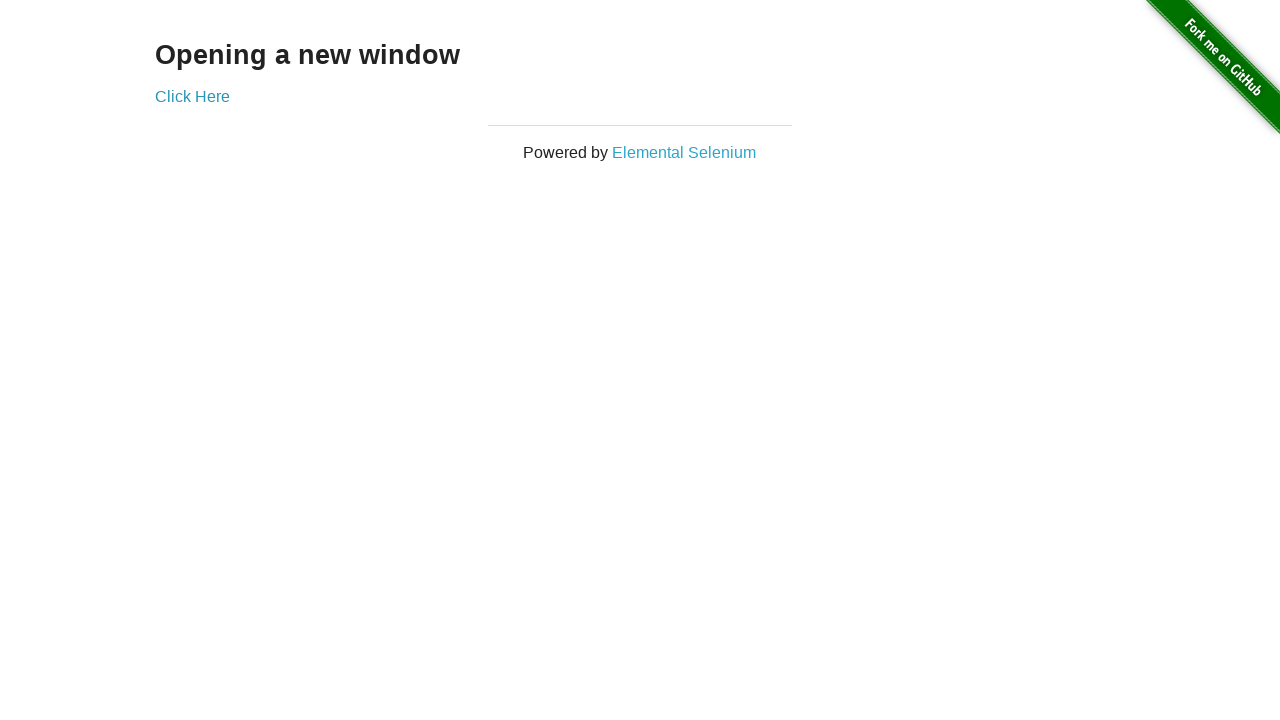

Captured reference to newly opened window
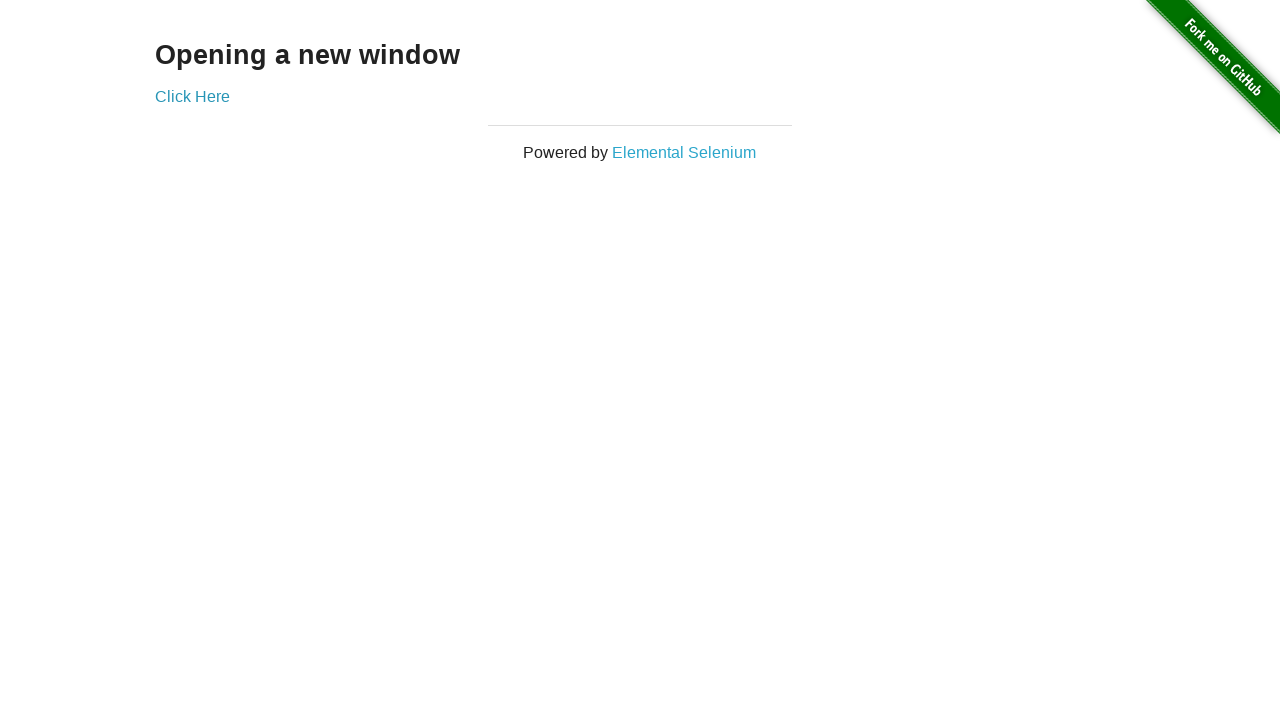

New window finished loading
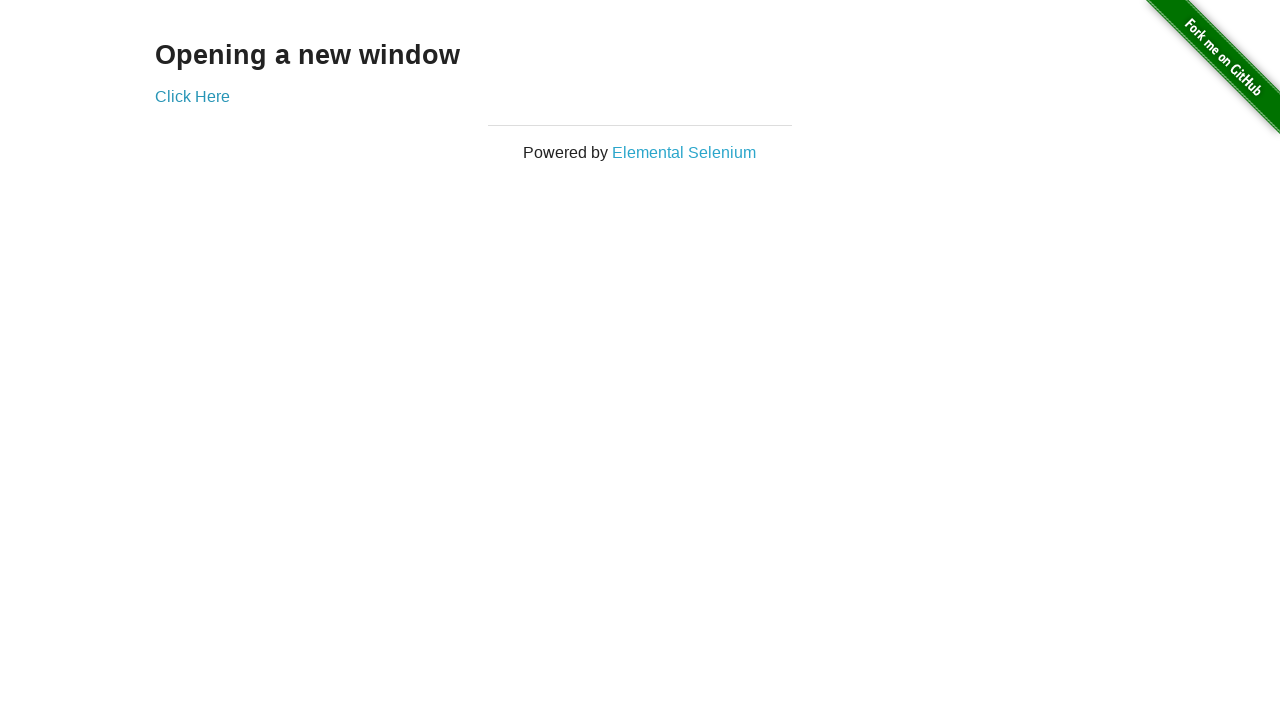

Verified first window title is not 'New Window'
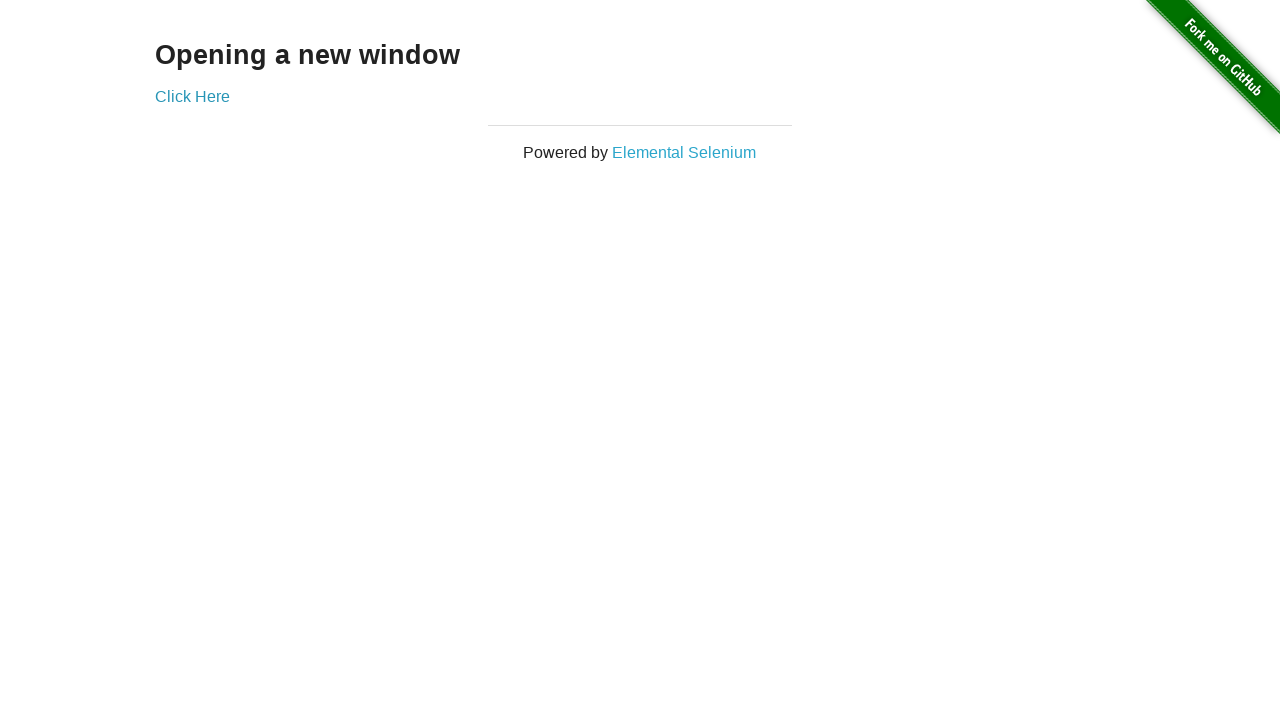

Verified new window title is 'New Window'
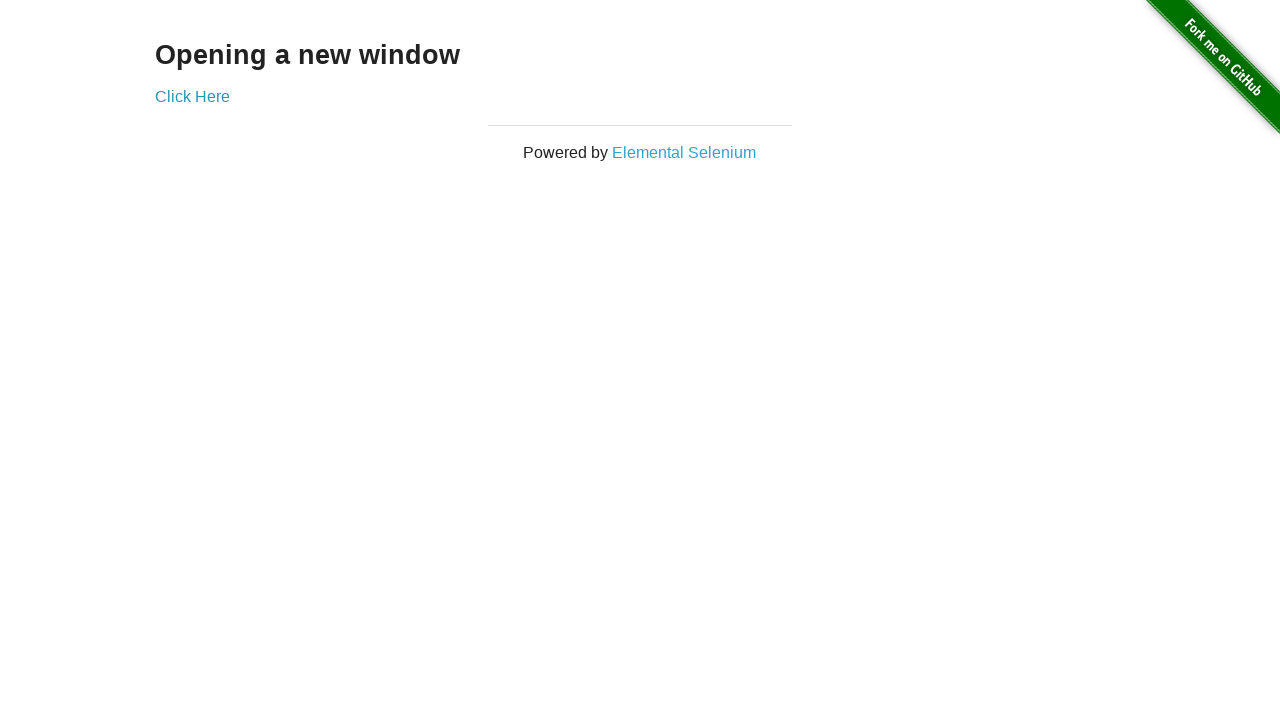

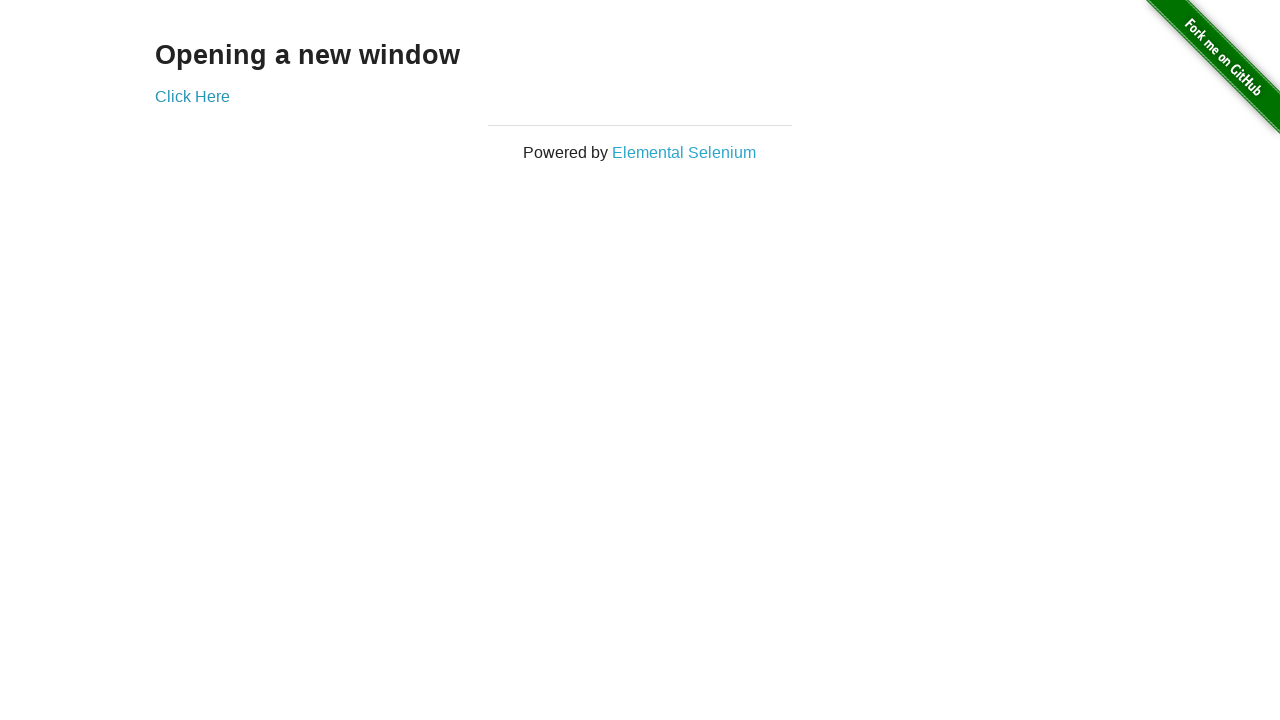